Tests drag and drop functionality within an iframe by dragging a draggable element onto a droppable target

Starting URL: https://jqueryui.com/droppable/

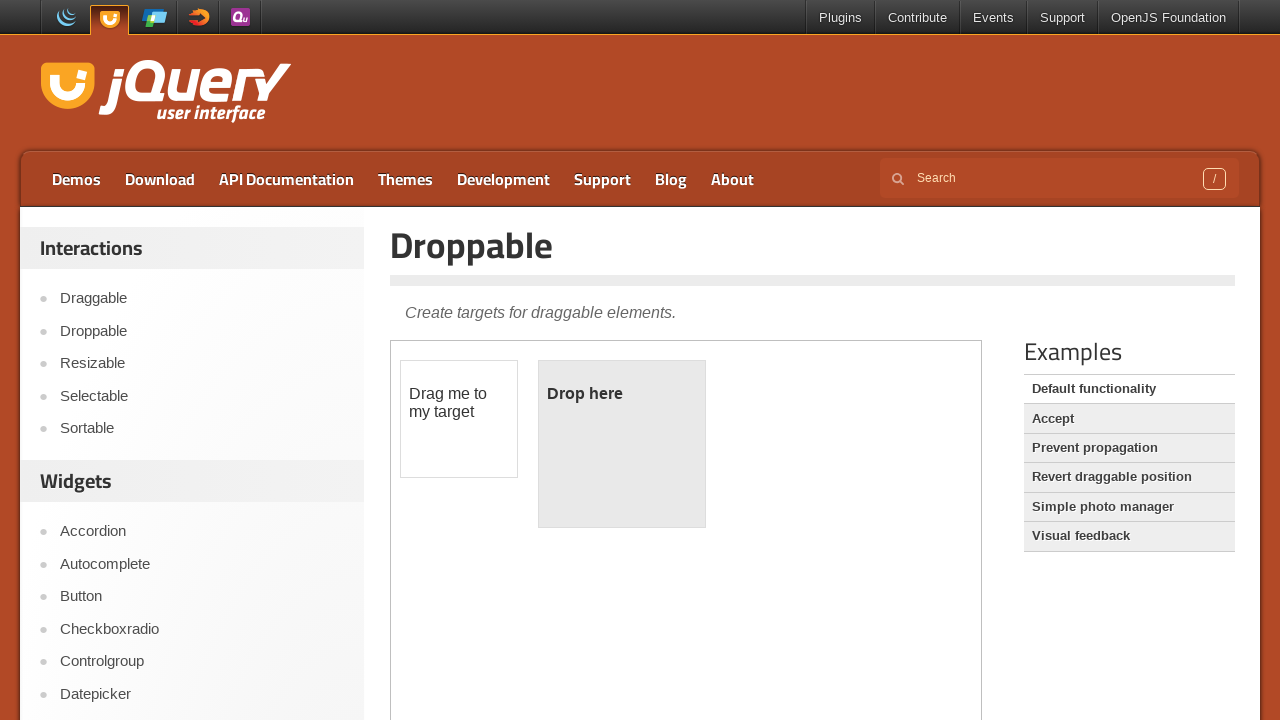

Located demo iframe for drag and drop test
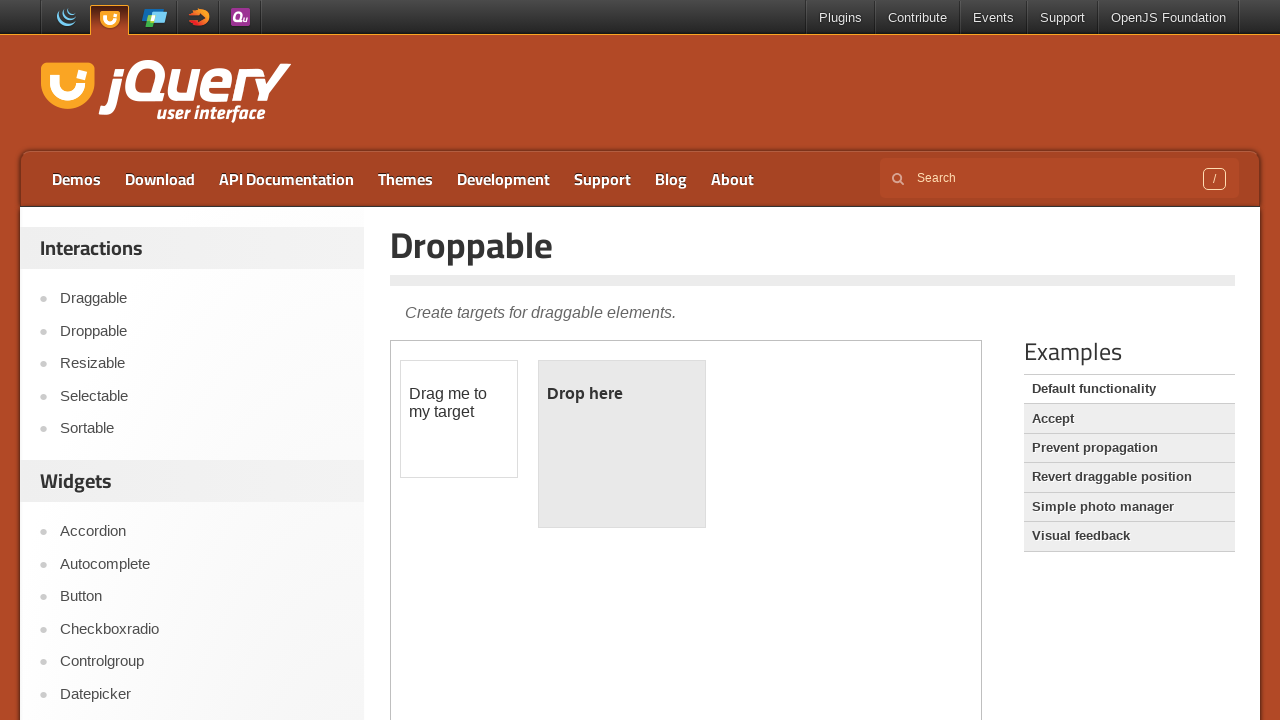

Located draggable element within iframe
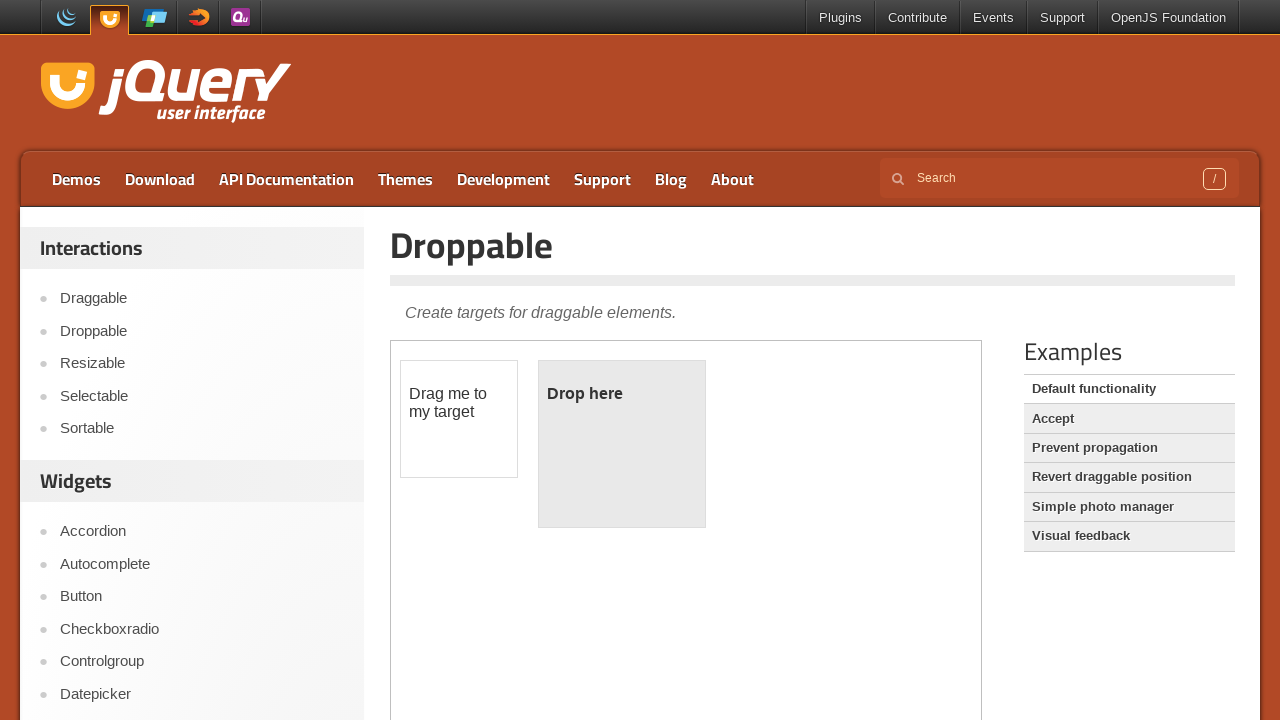

Located droppable target element within iframe
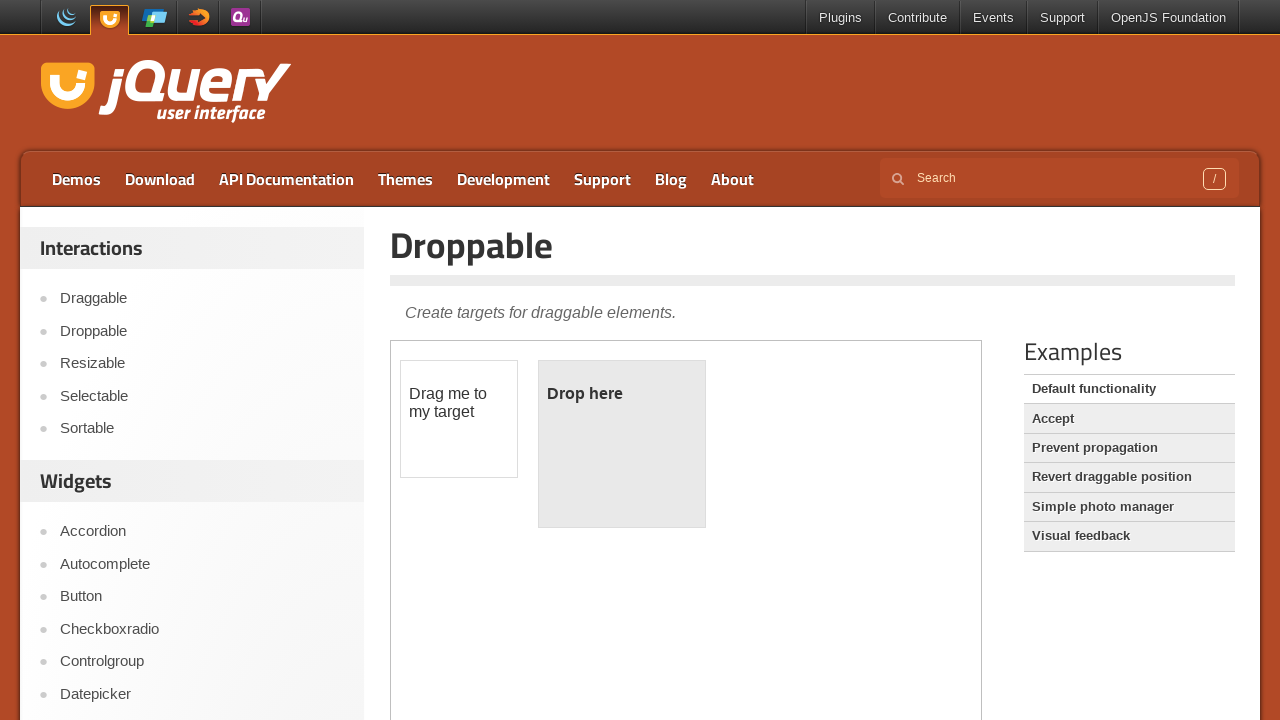

Dragged draggable element onto droppable target successfully at (622, 444)
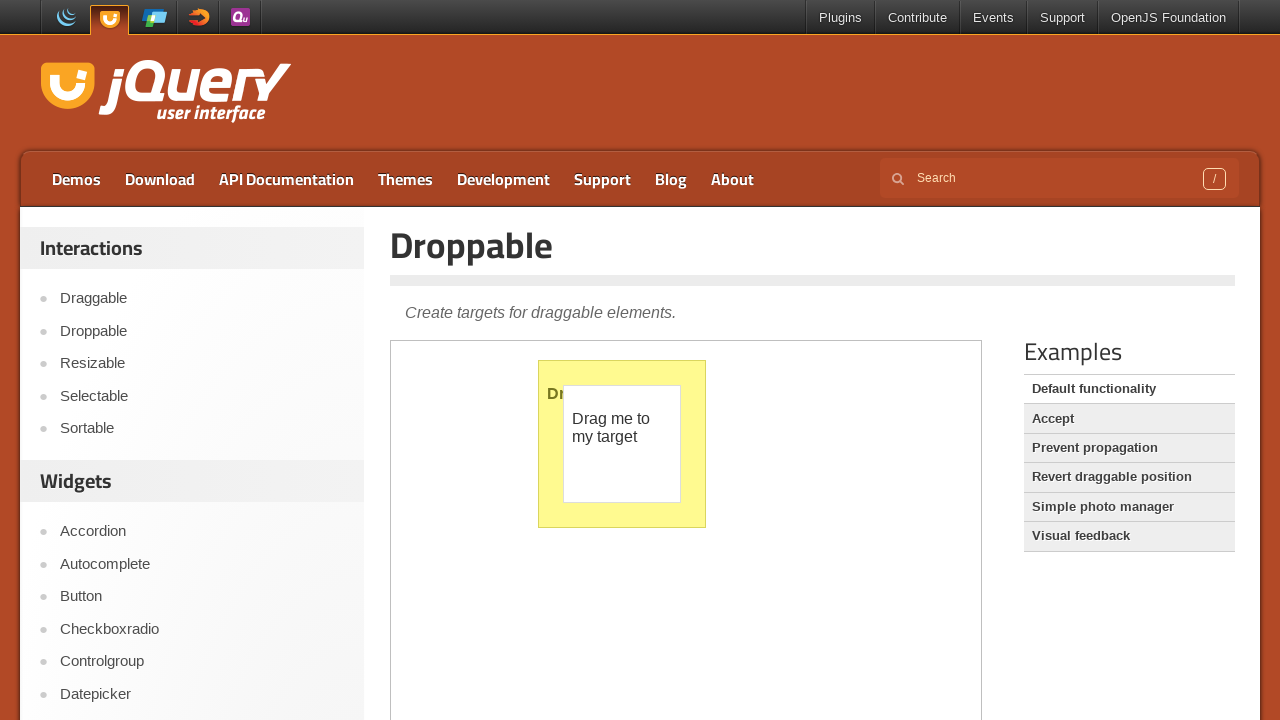

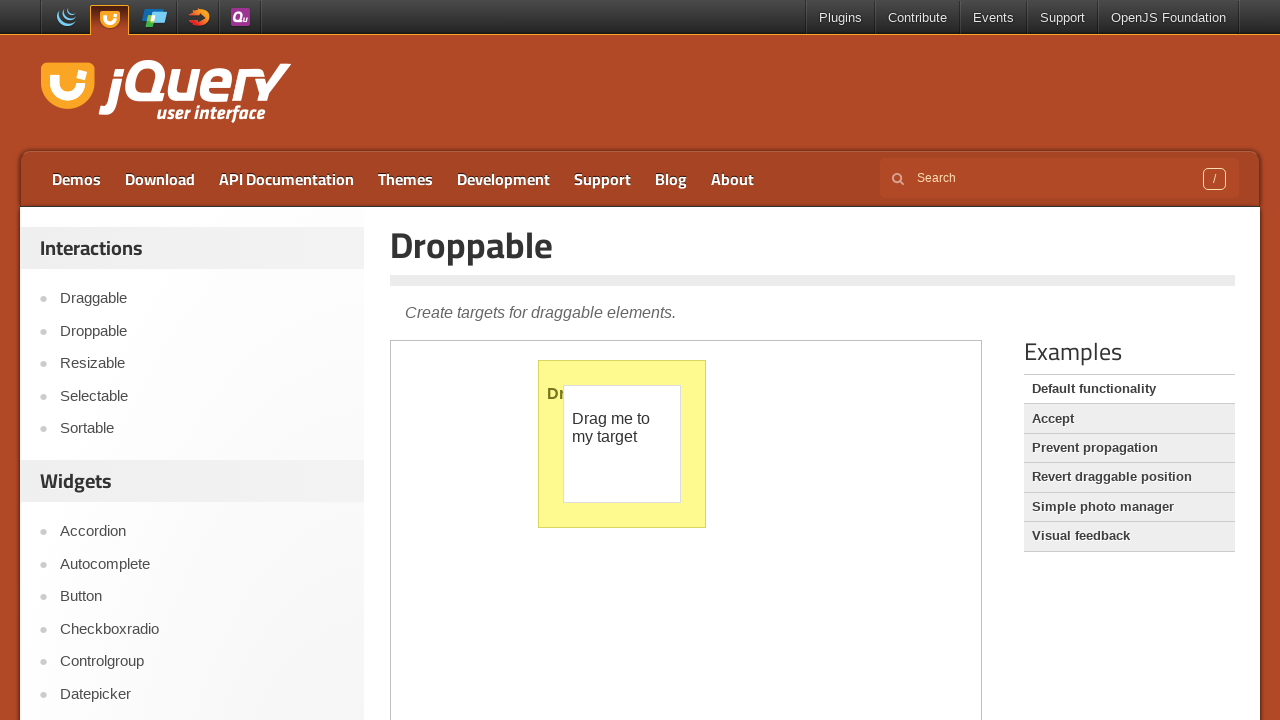